Tests that completed items are removed when Clear completed button is clicked

Starting URL: https://demo.playwright.dev/todomvc

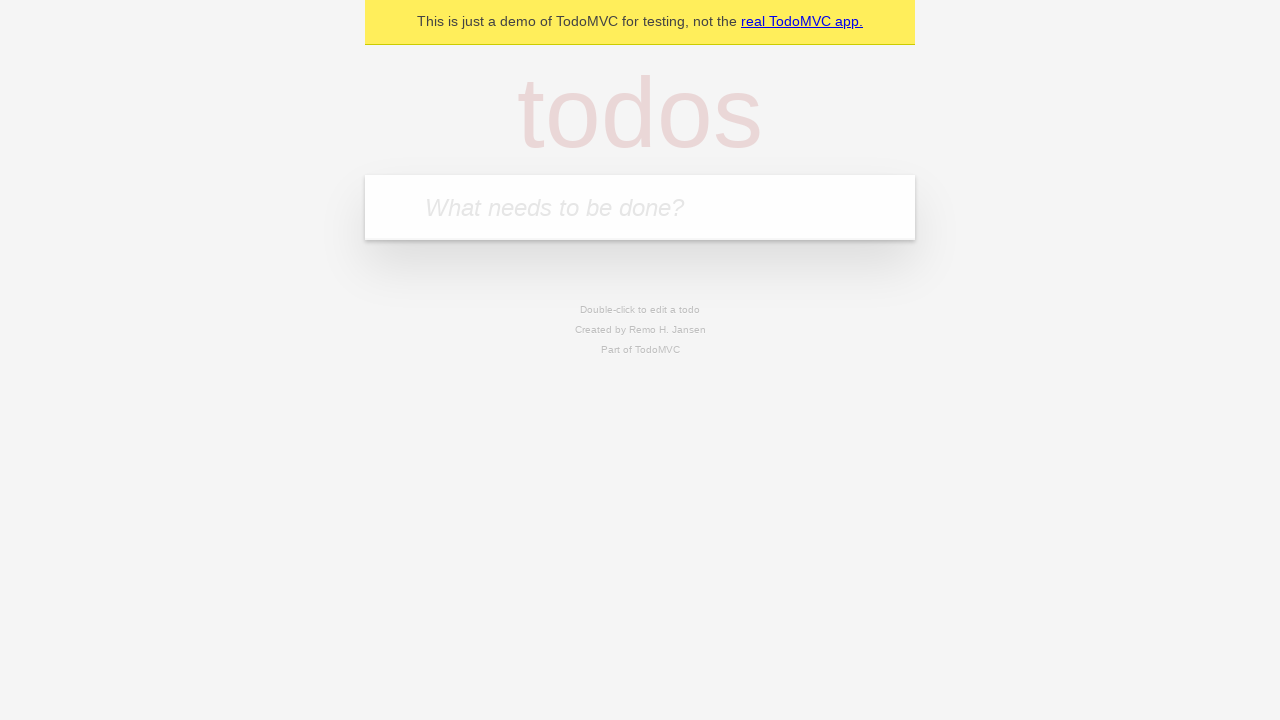

Filled todo input with 'buy some cheese' on internal:attr=[placeholder="What needs to be done?"i]
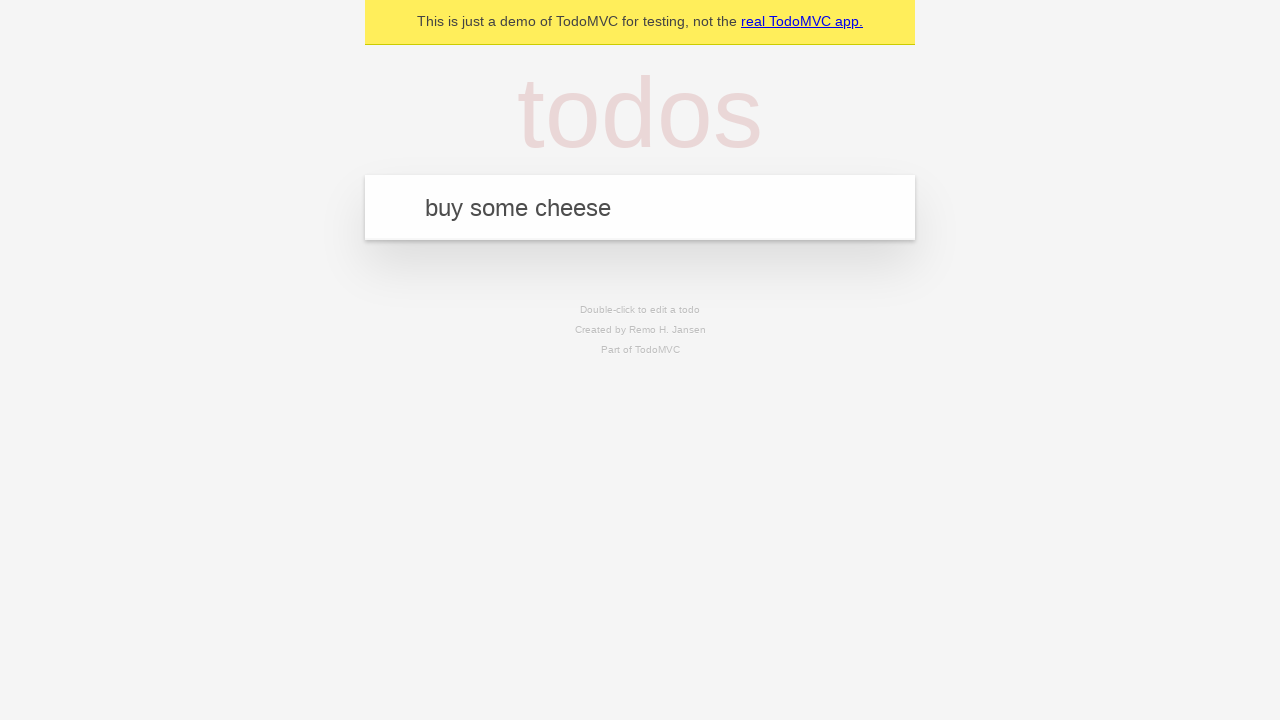

Pressed Enter to create first todo item on internal:attr=[placeholder="What needs to be done?"i]
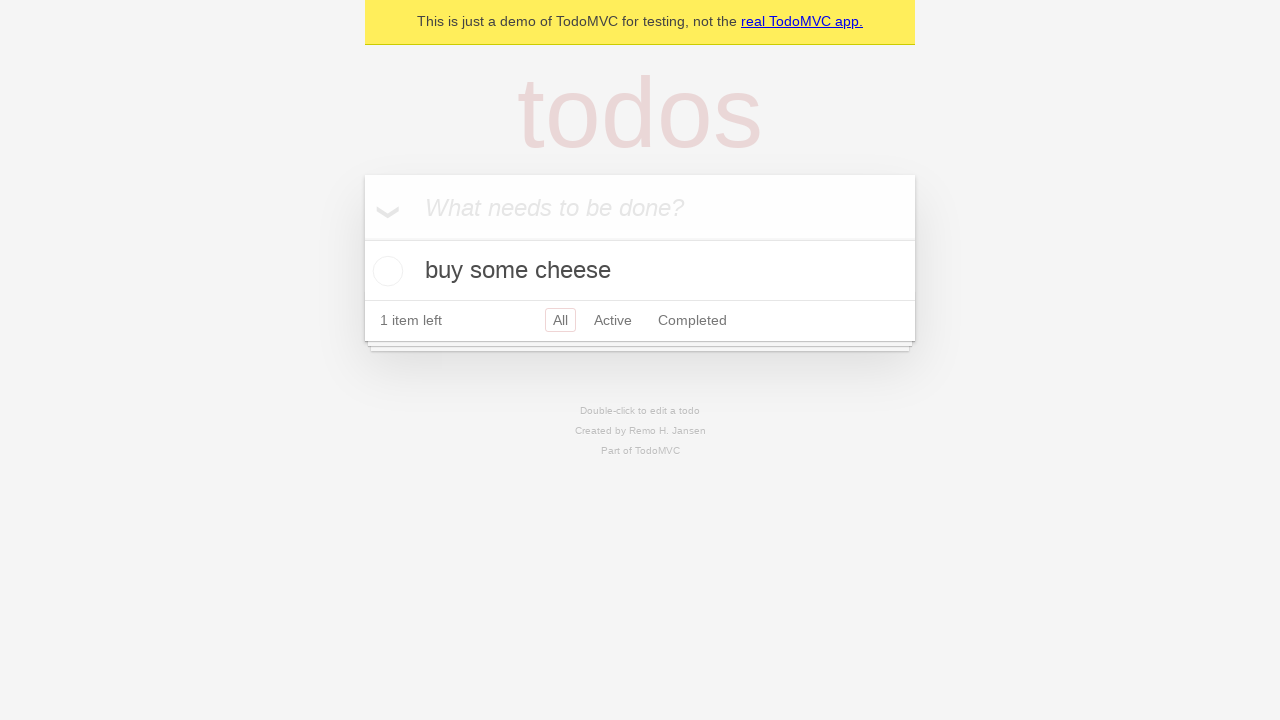

Filled todo input with 'feed the cat' on internal:attr=[placeholder="What needs to be done?"i]
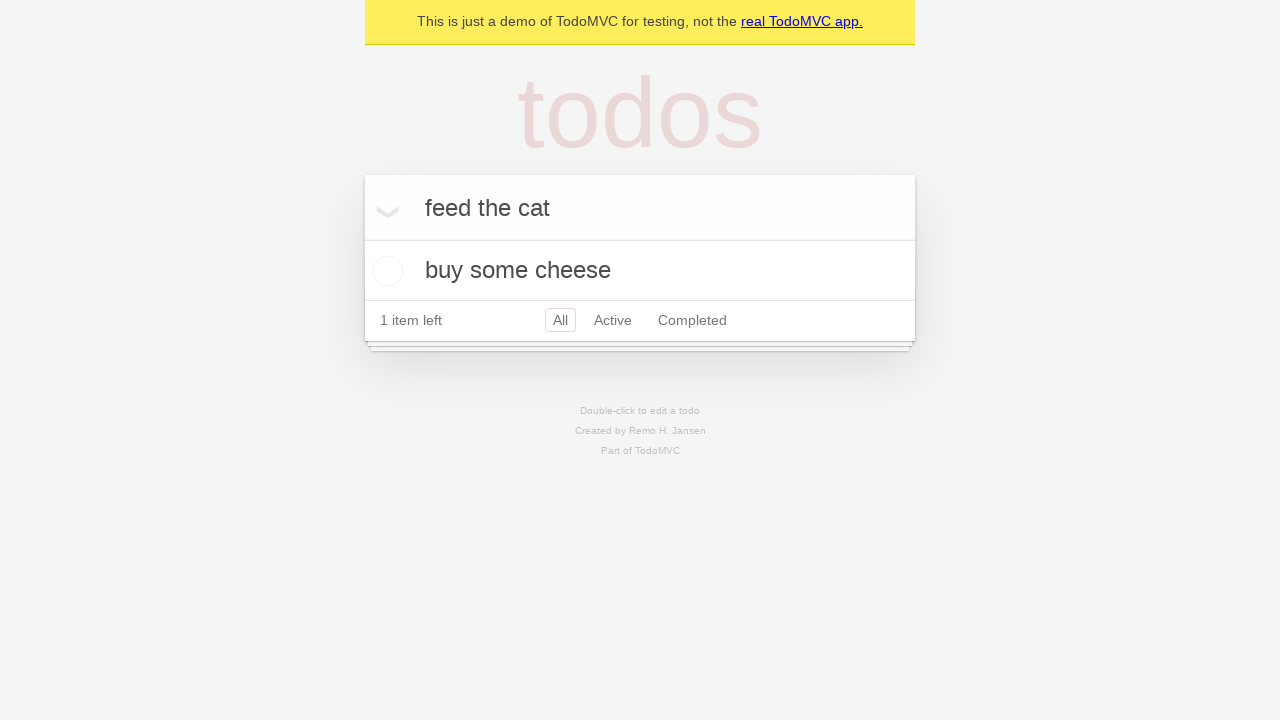

Pressed Enter to create second todo item on internal:attr=[placeholder="What needs to be done?"i]
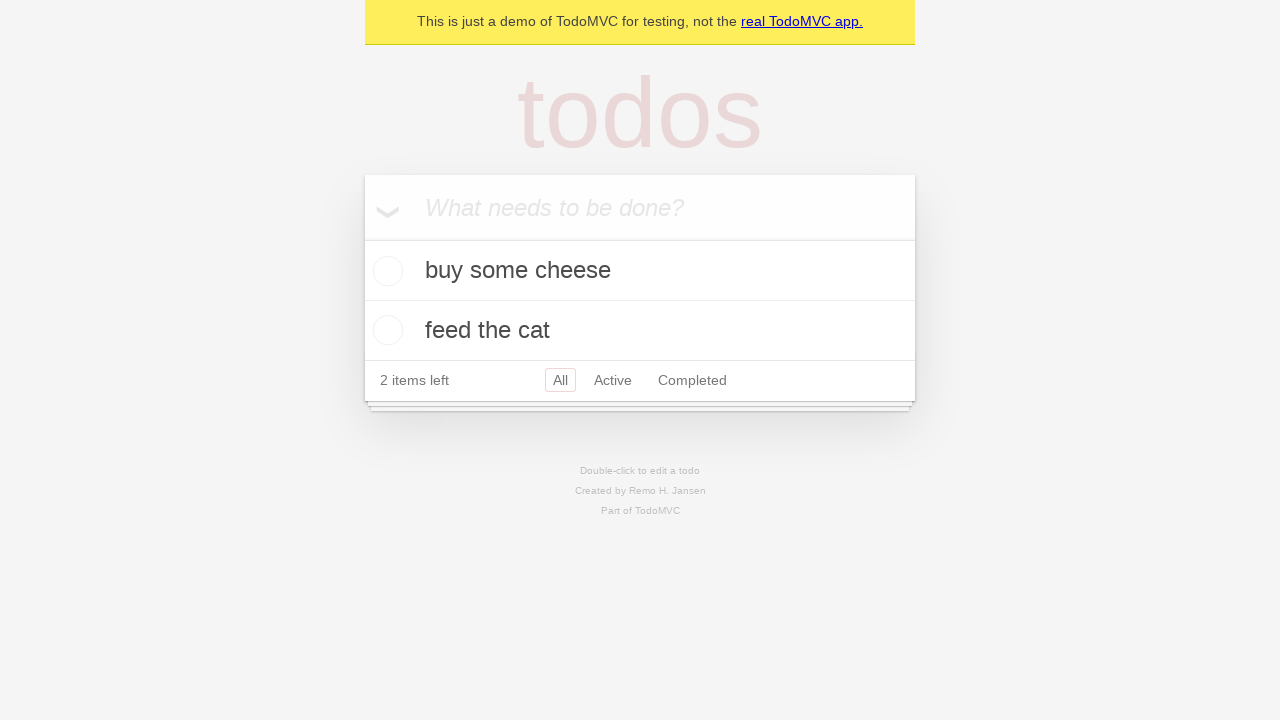

Filled todo input with 'book a doctors appointment' on internal:attr=[placeholder="What needs to be done?"i]
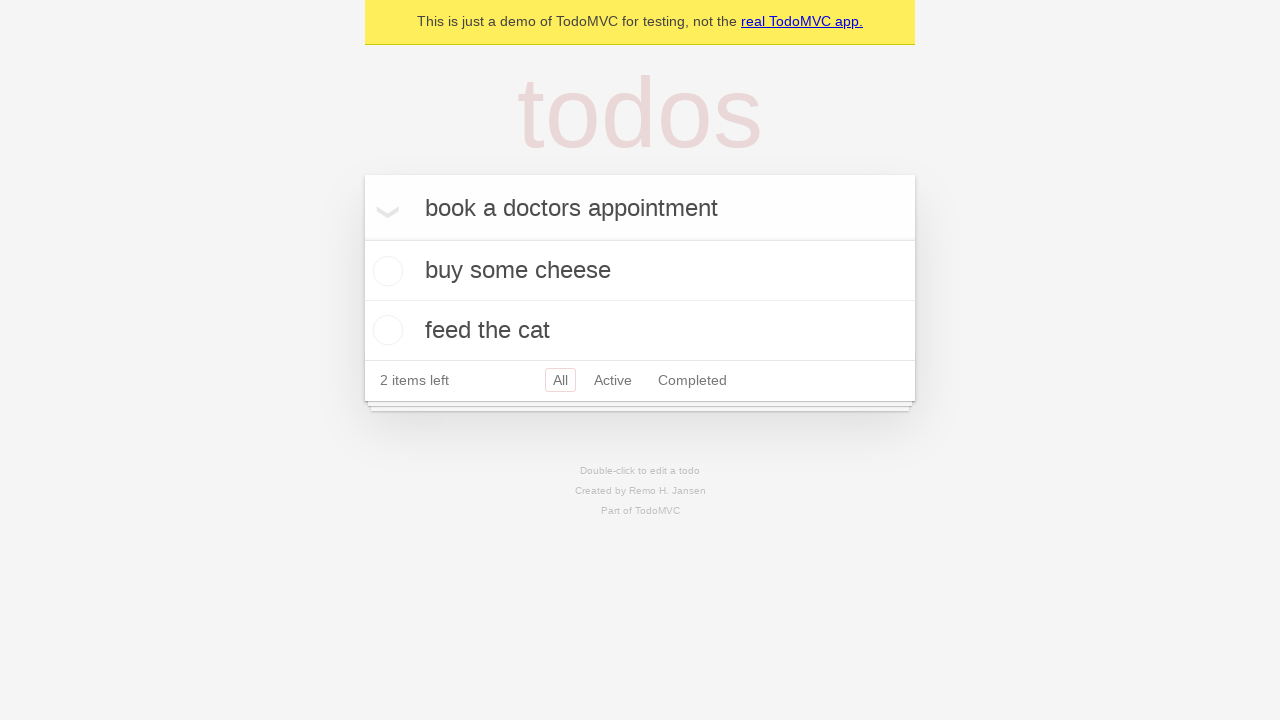

Pressed Enter to create third todo item on internal:attr=[placeholder="What needs to be done?"i]
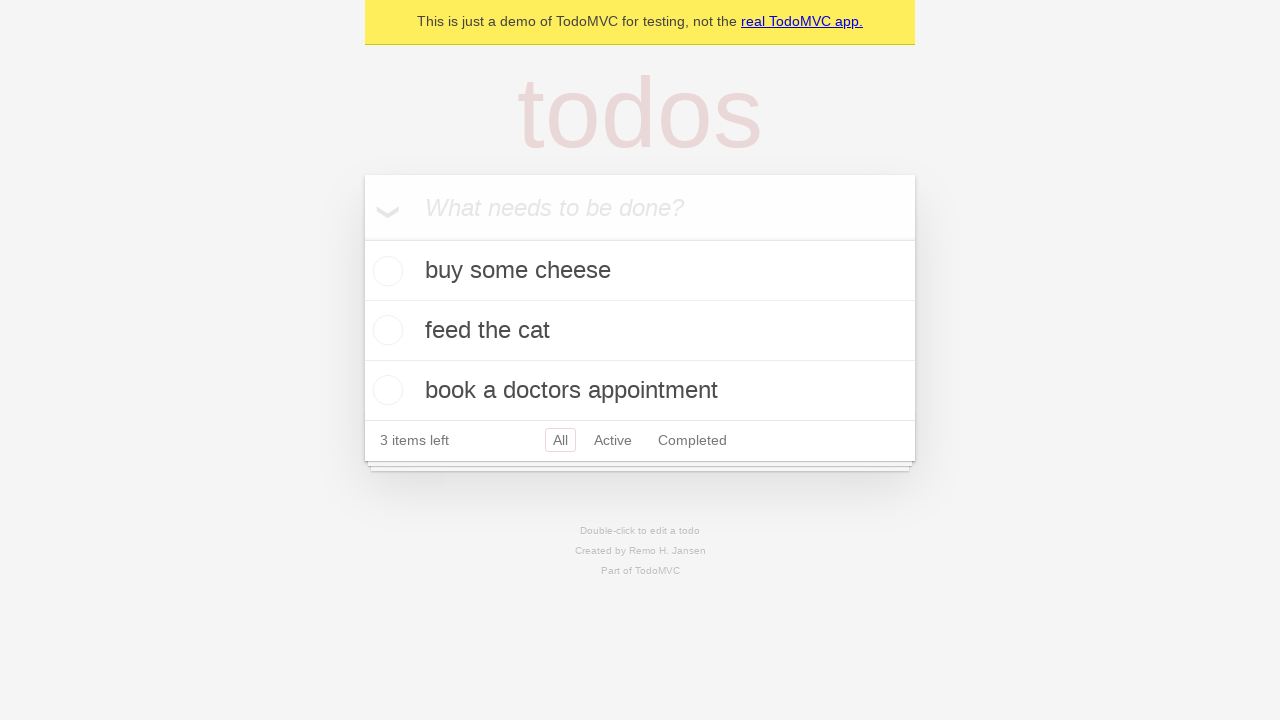

Waited for all three todo items to load
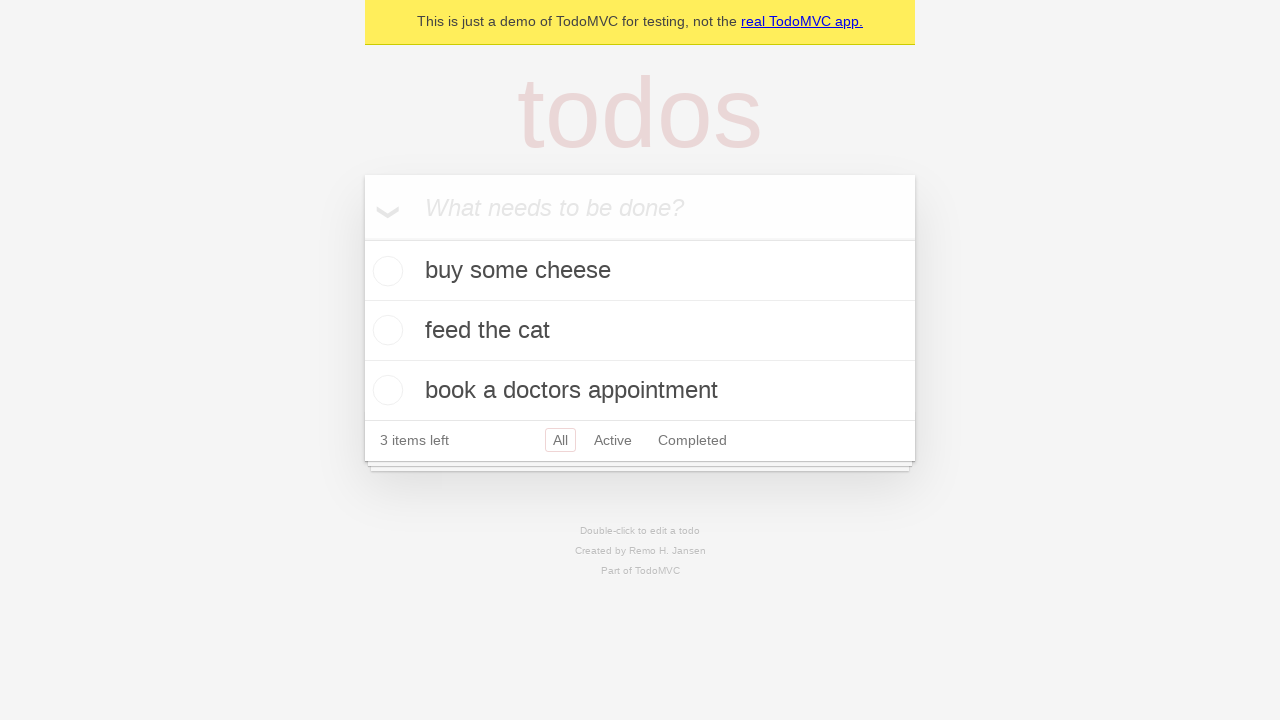

Checked the second todo item to mark it as completed at (385, 330) on internal:testid=[data-testid="todo-item"s] >> nth=1 >> internal:role=checkbox
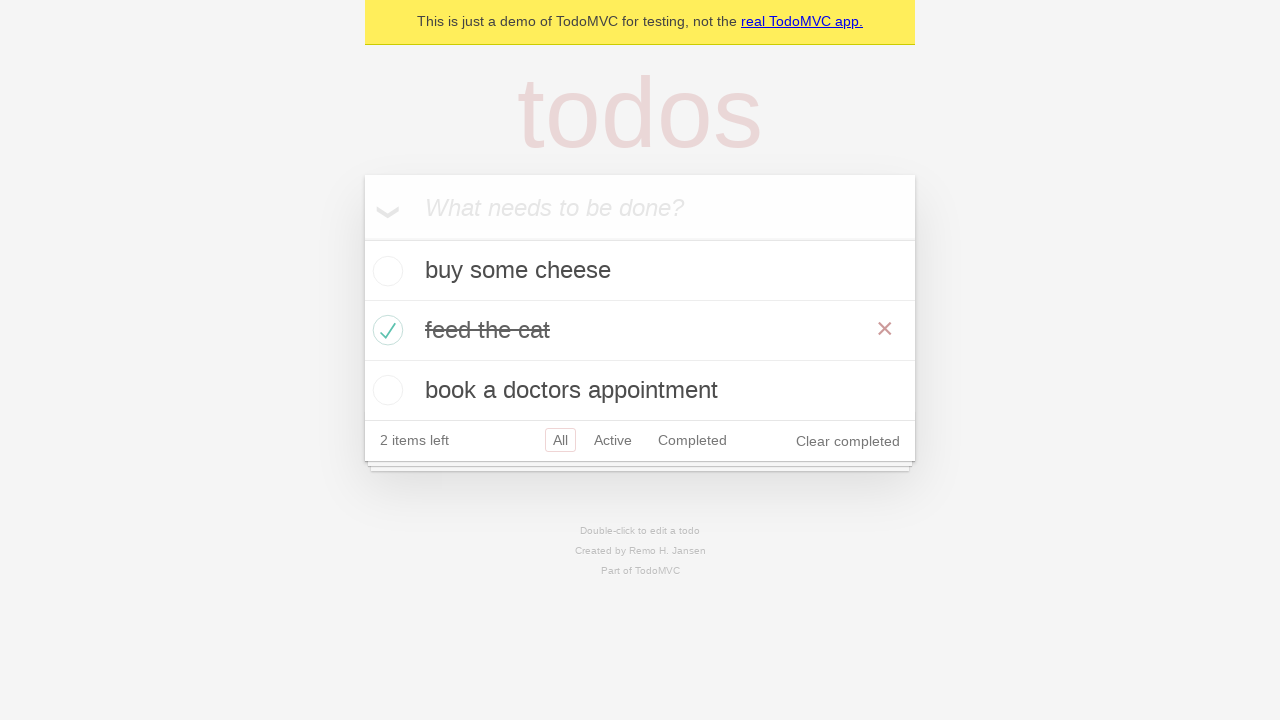

Clicked Clear completed button to remove completed items at (848, 441) on internal:role=button[name="Clear completed"i]
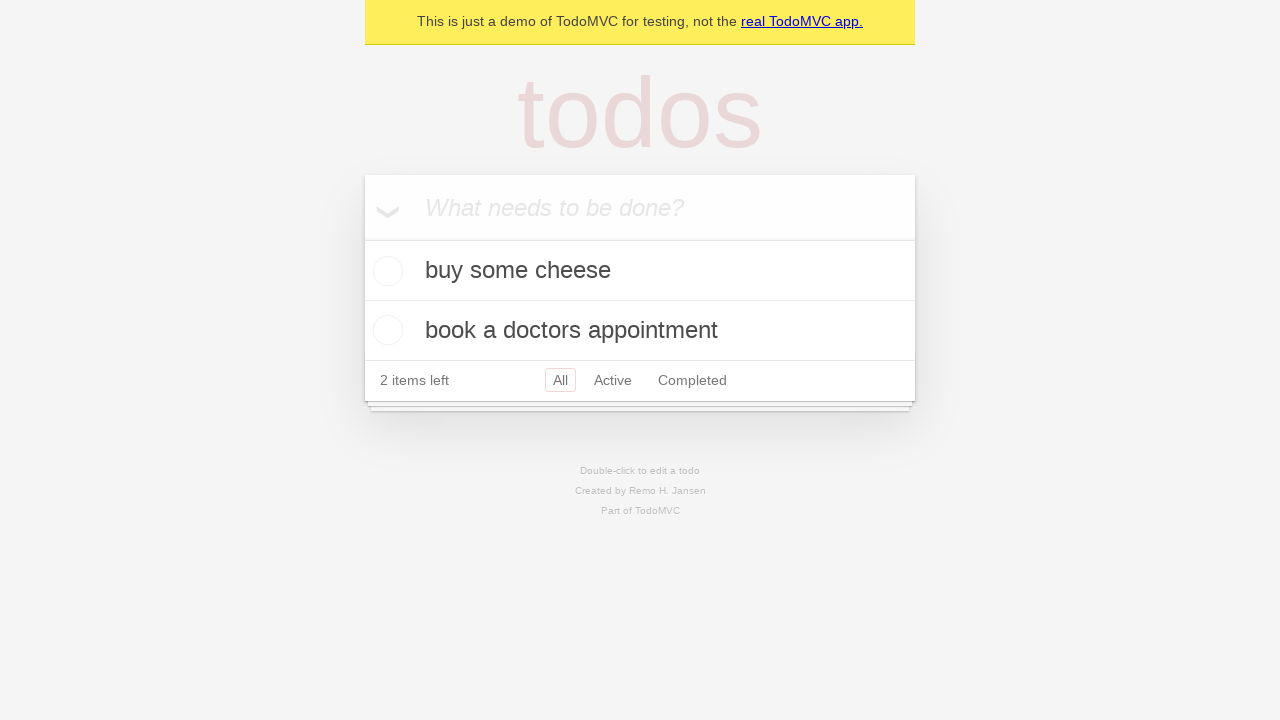

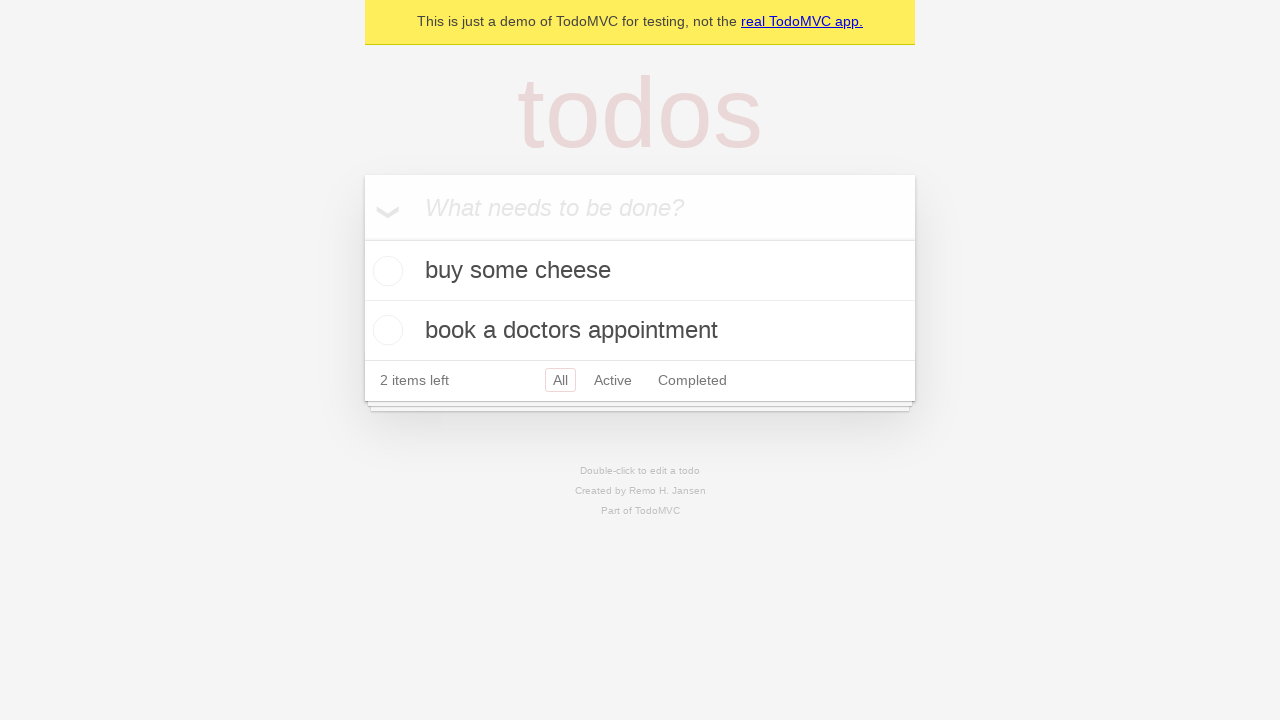